Tests dynamic dropdown list by clicking to open combobox and selecting a country option

Starting URL: https://demo.automationtesting.in/Register.html

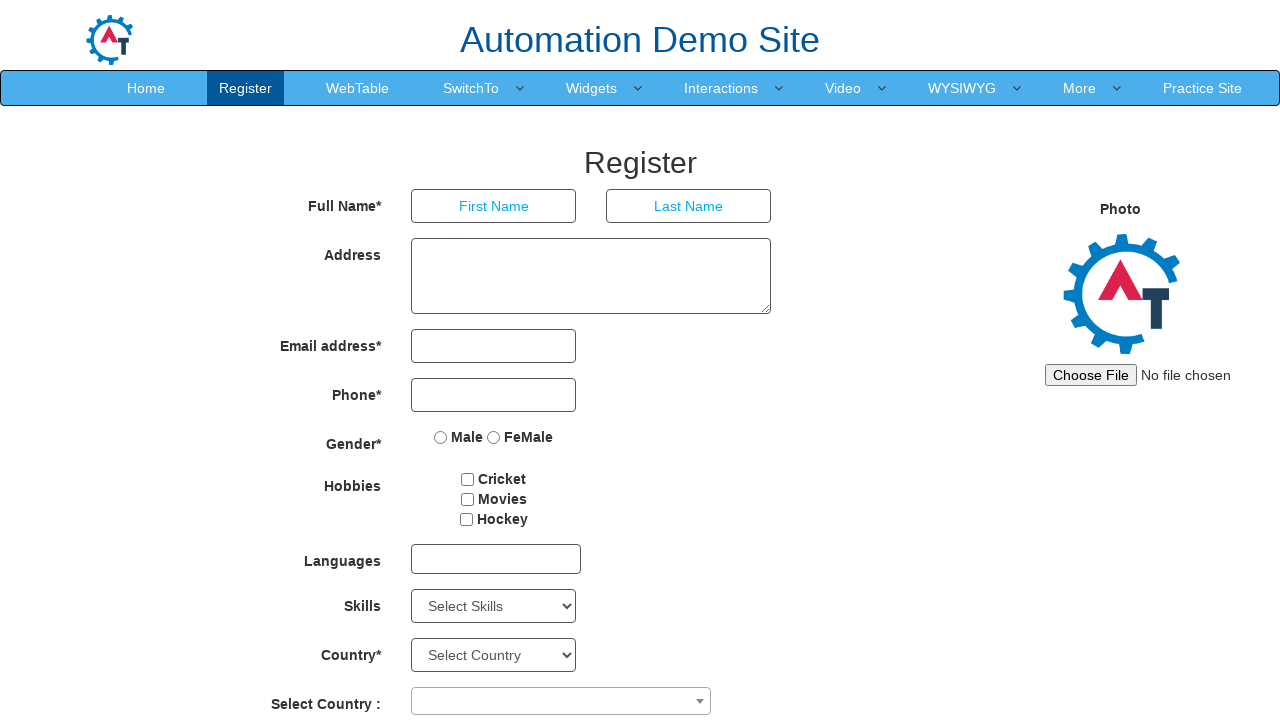

Clicked combobox to open dropdown list at (561, 701) on [role="combobox"]
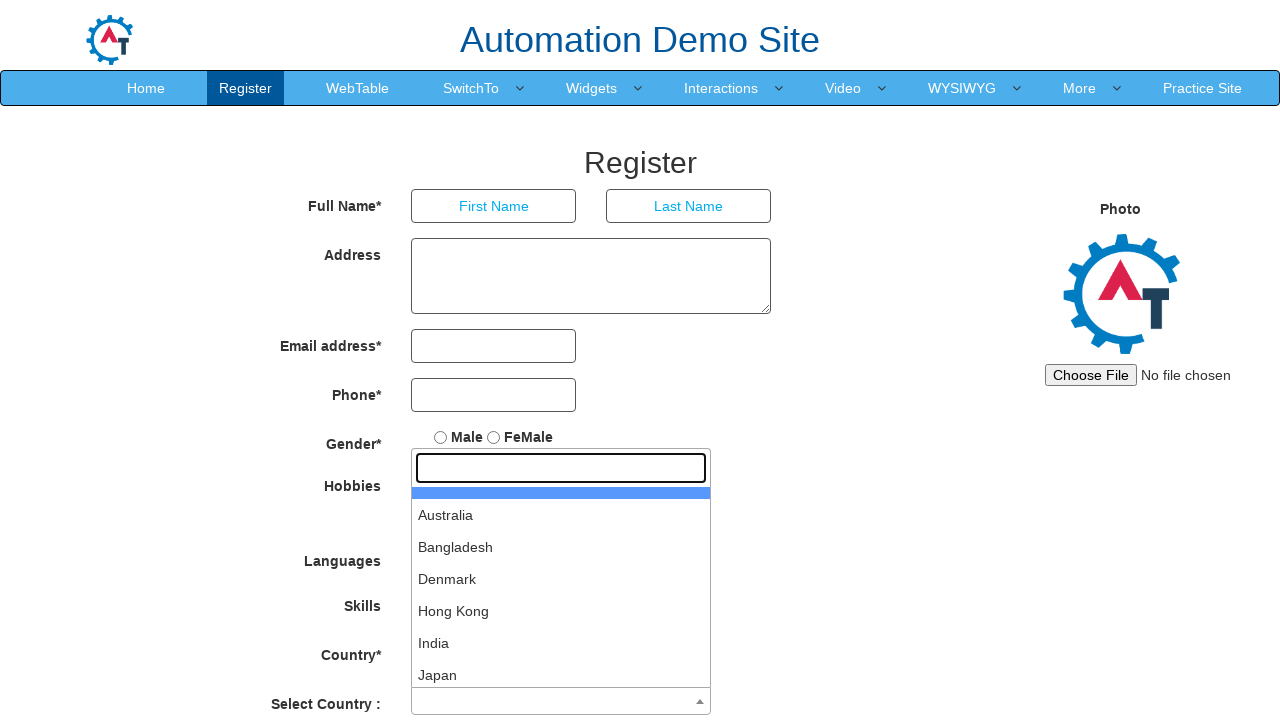

Selected Denmark from dropdown list at (561, 579) on xpath=//li[text()="Denmark"]
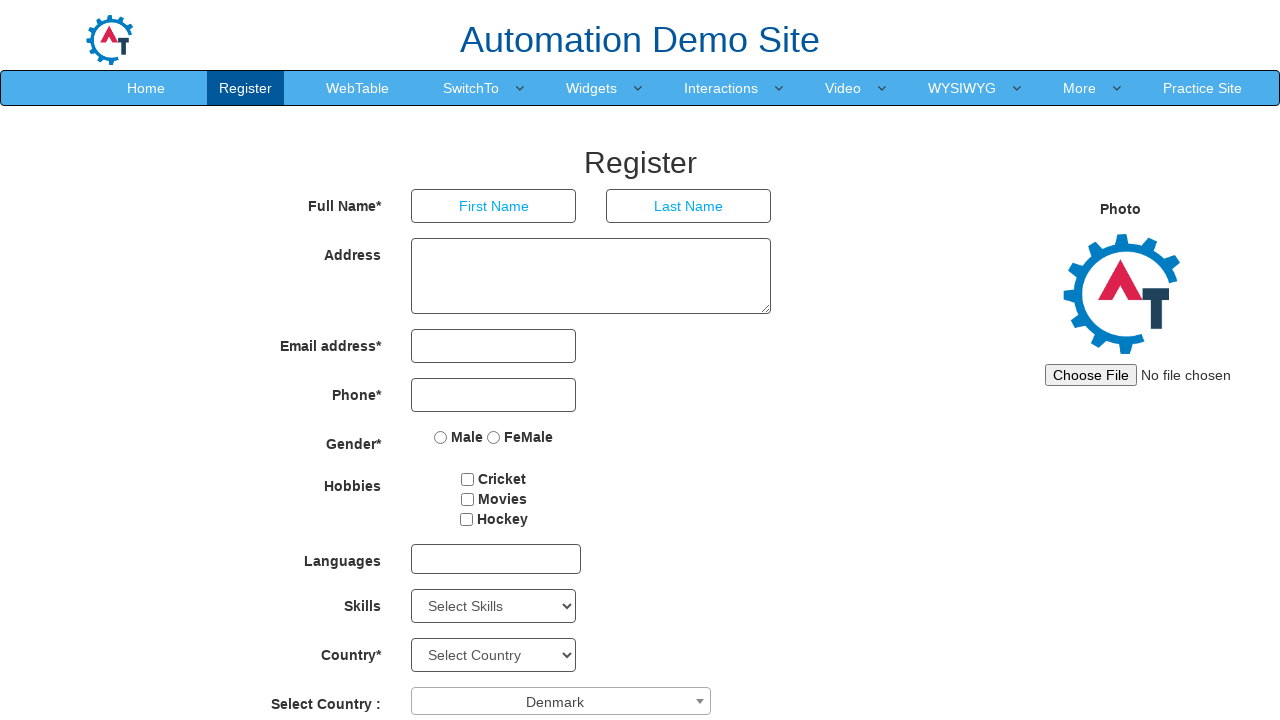

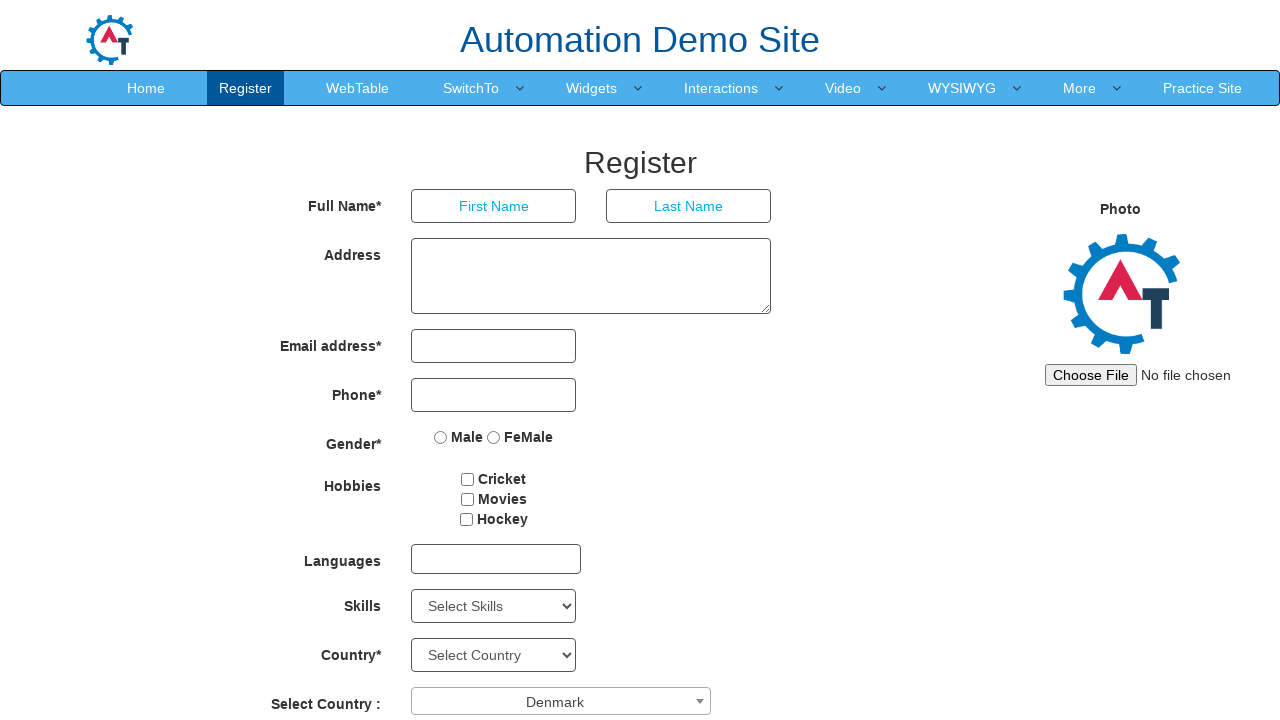